Tests clicking a checkbox to select it and verifies the checkbox becomes selected.

Starting URL: https://the-internet.herokuapp.com/checkboxes

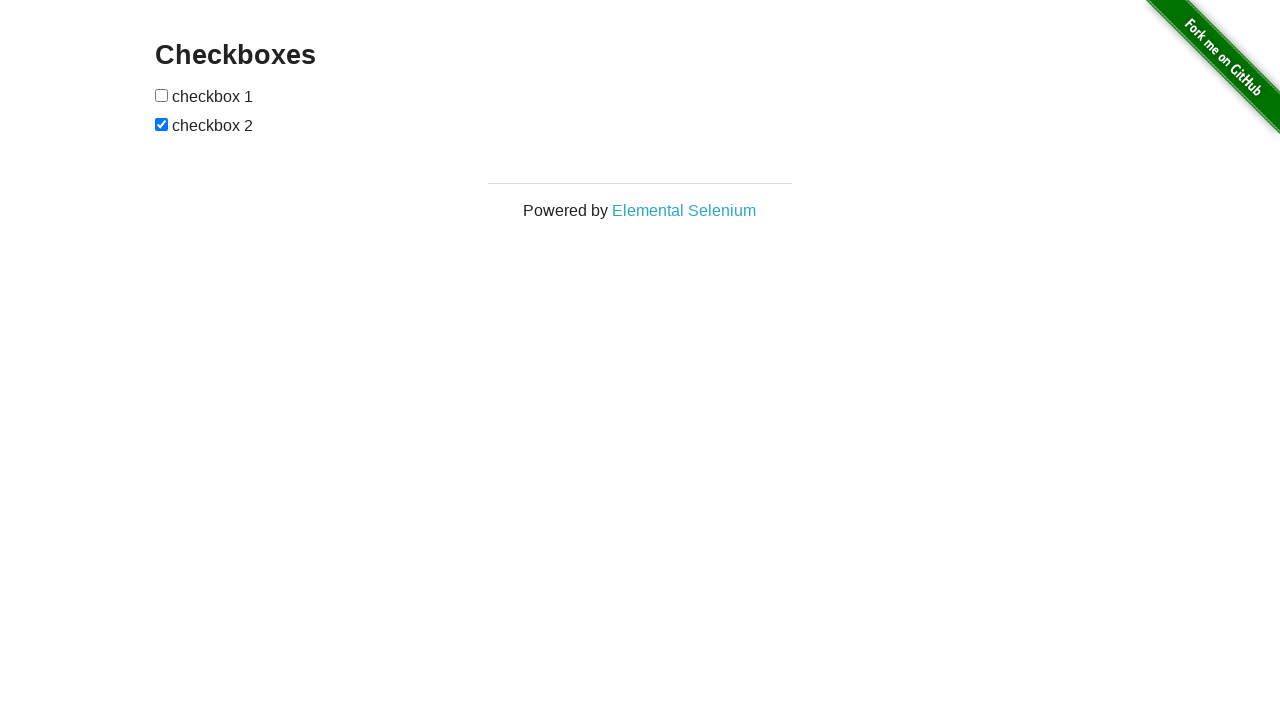

Clicked the first checkbox to select it at (162, 95) on input[type='checkbox']:nth-of-type(1)
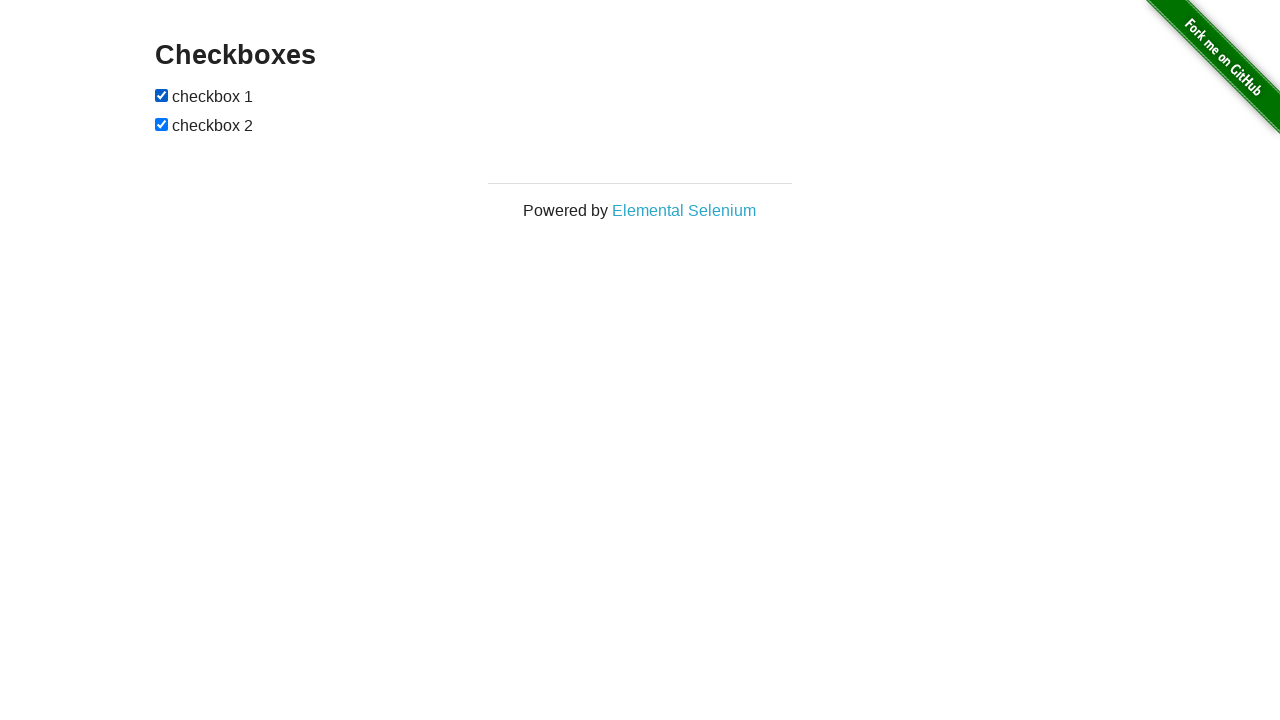

Verified the first checkbox is now selected
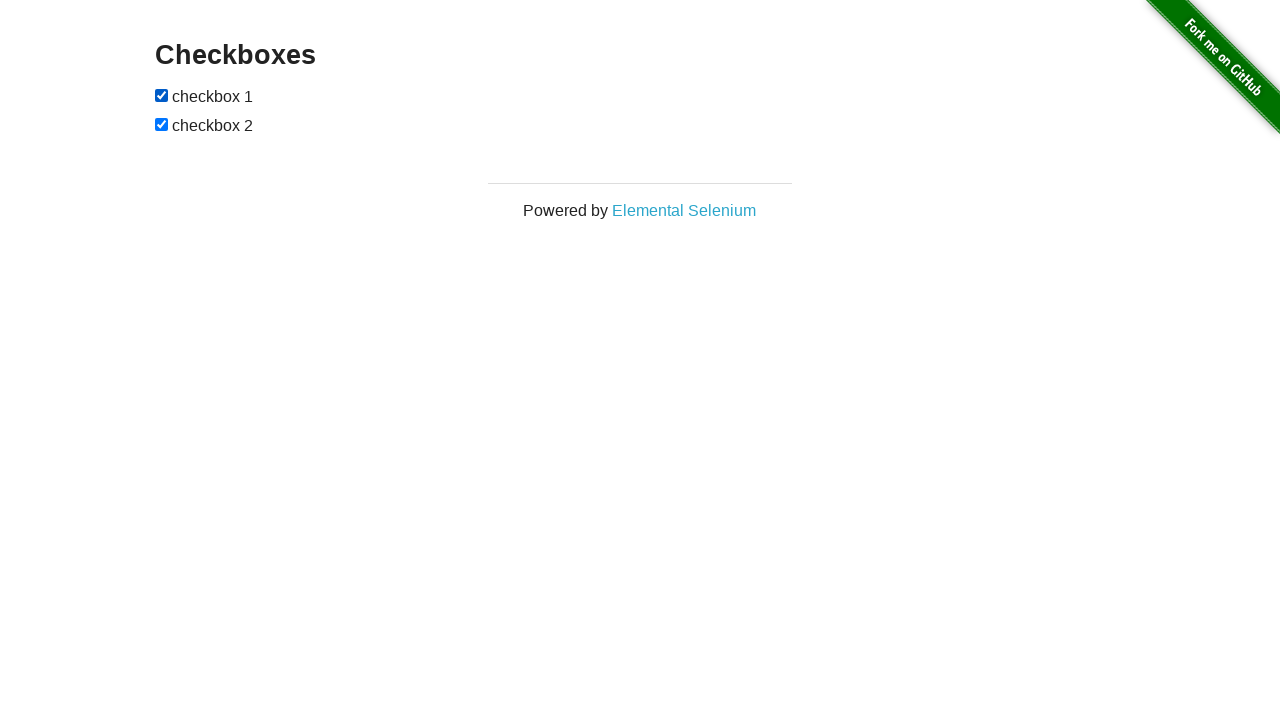

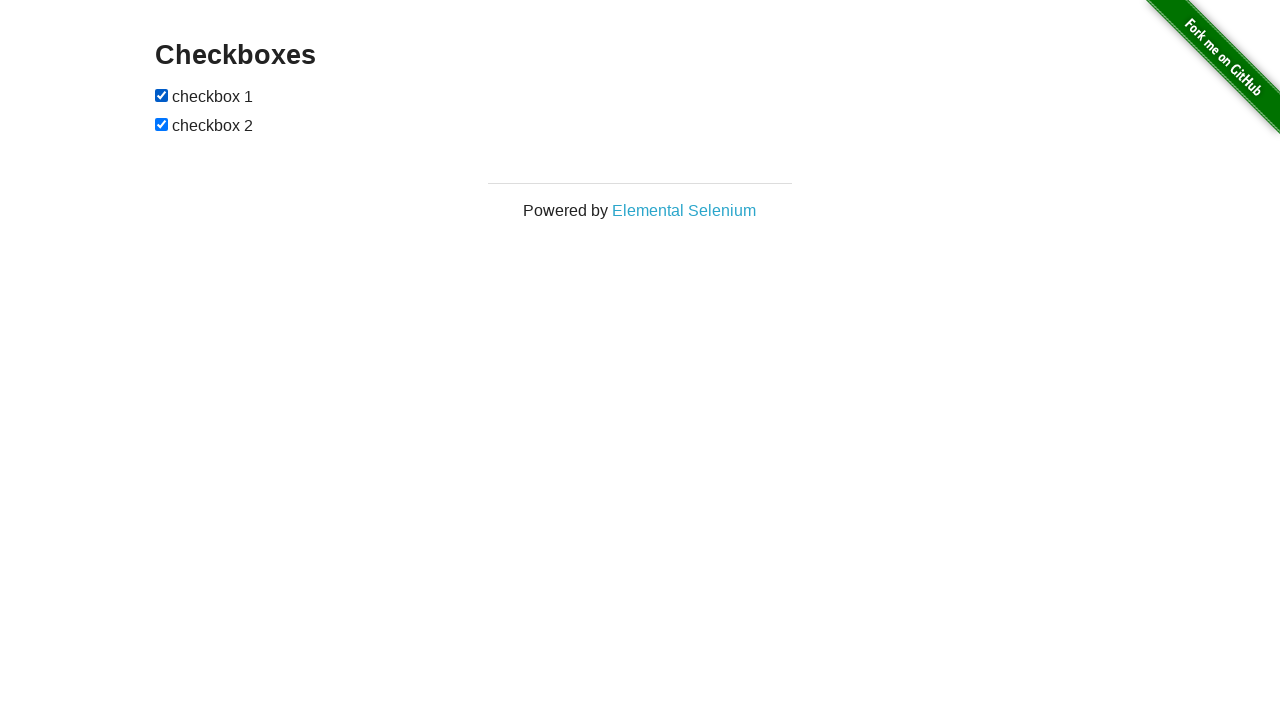